Navigates to an Edureka community page and performs a keyboard shortcut action (Ctrl+D)

Starting URL: https://www.edureka.co/community/50029/how-handle-multiple-keyboard-keys-using-selenium-webdriver

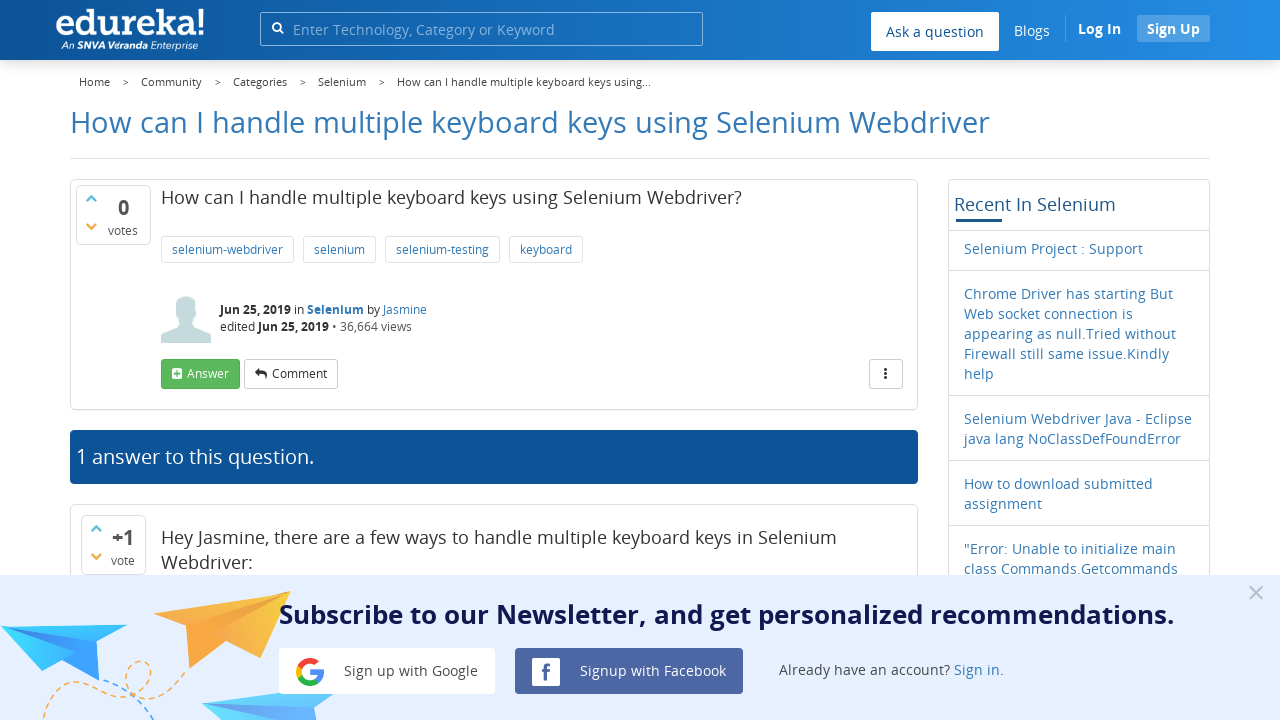

Navigated to Edureka community page about handling multiple keyboard keys with Selenium WebDriver
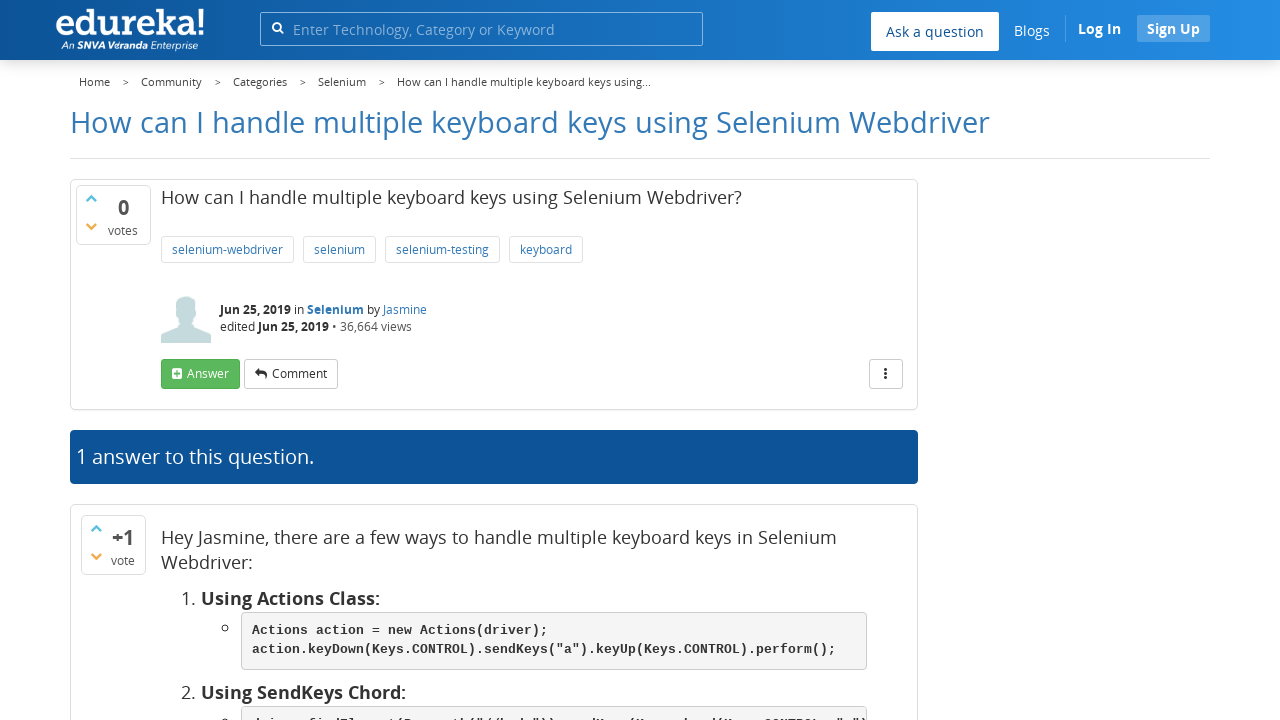

Pressed and held Control key
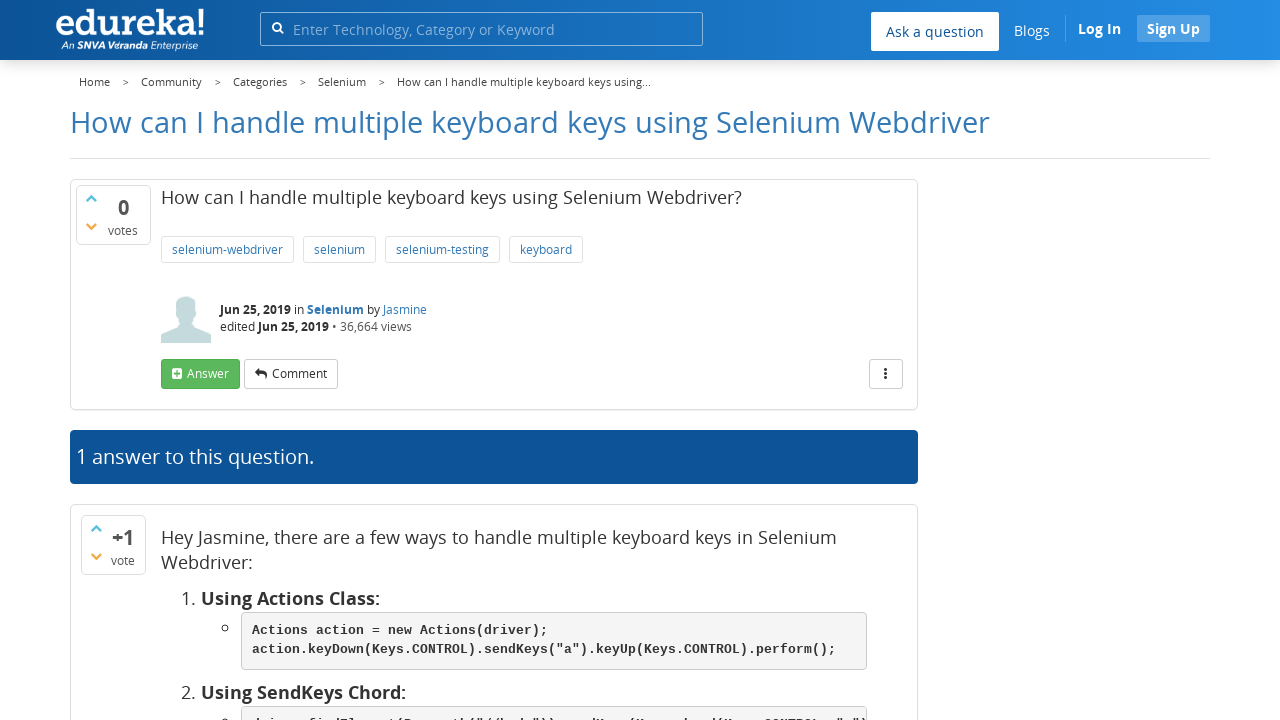

Pressed 'd' key while Control is held
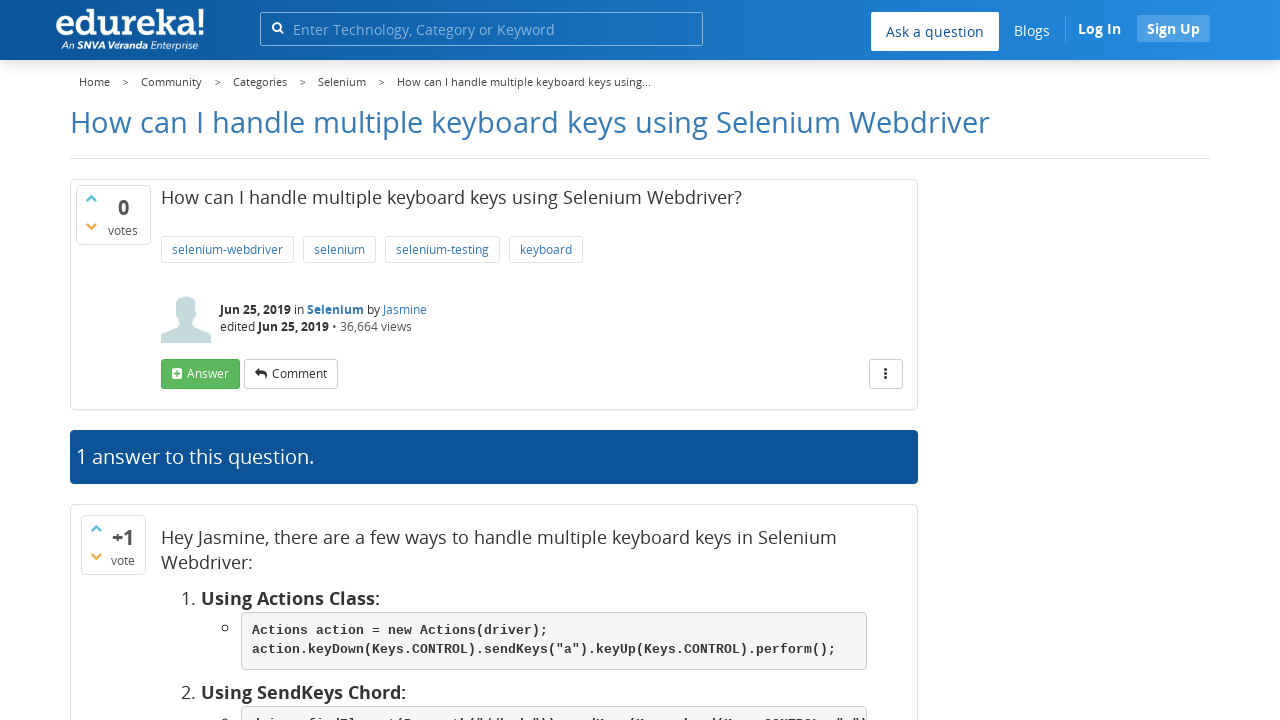

Released Control key - Ctrl+D keyboard shortcut completed
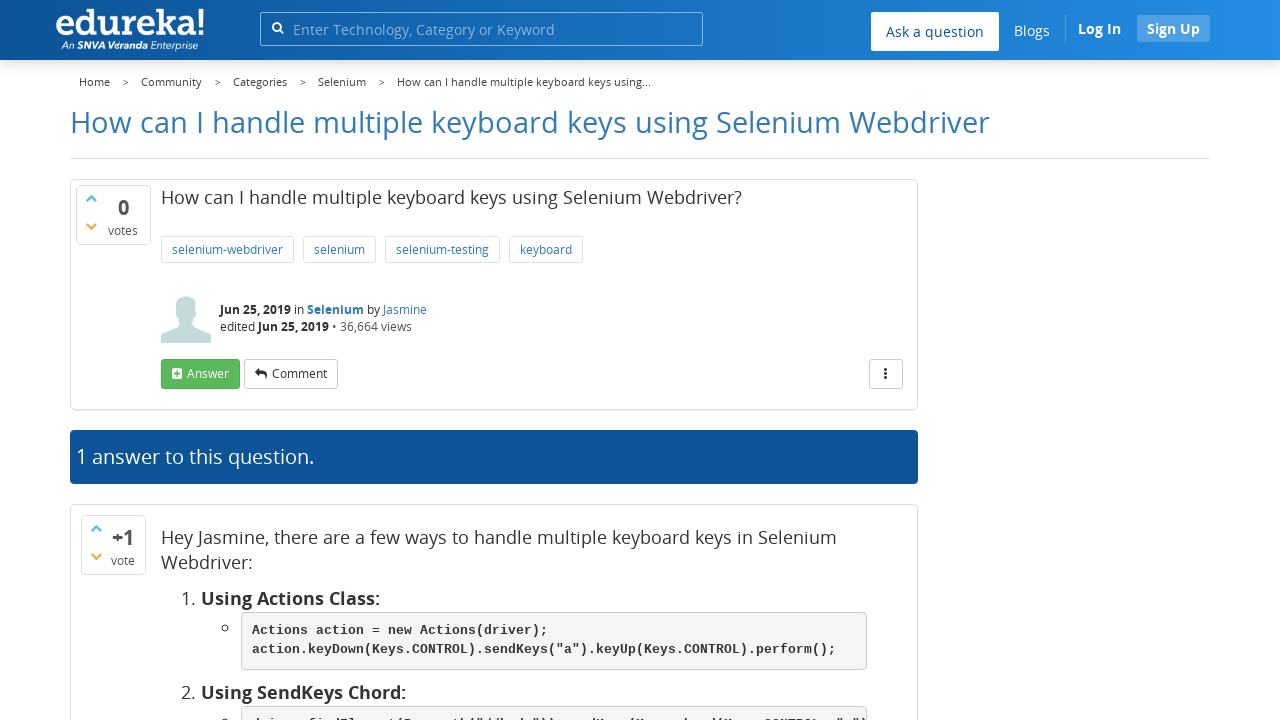

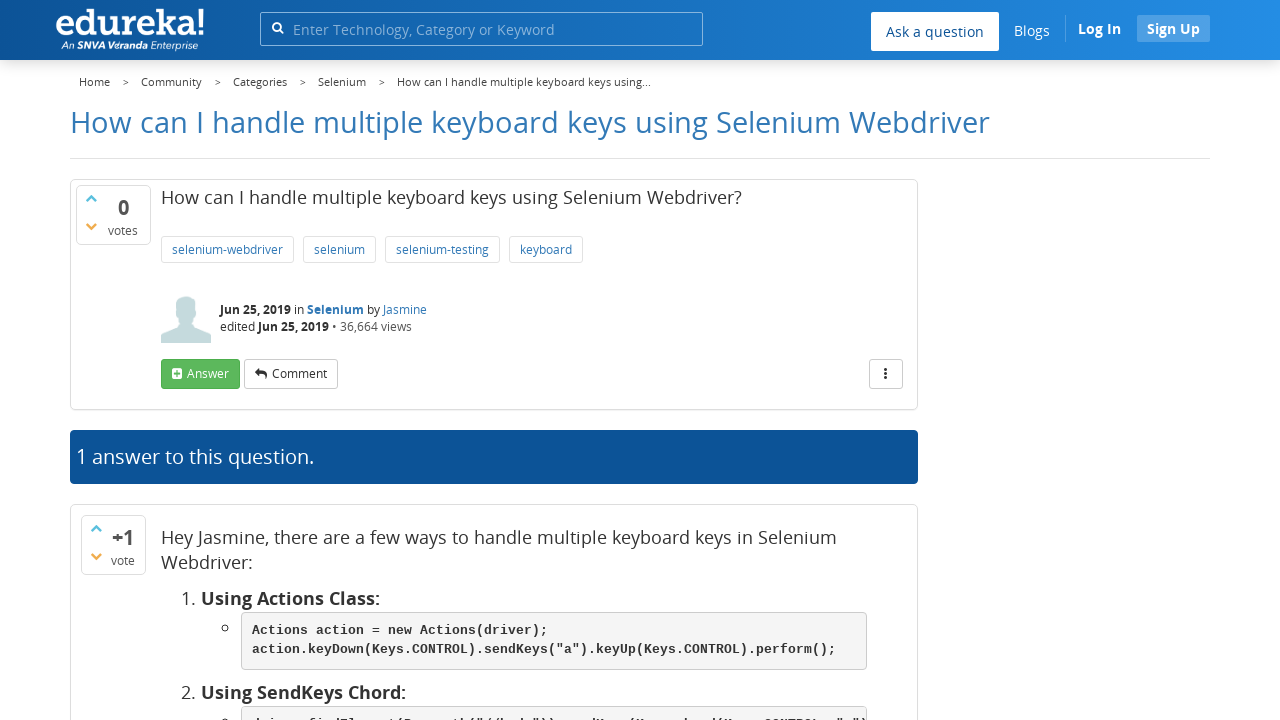